Tests dynamic form interaction by selecting a checkbox, using its label to select a dropdown option, entering text, and verifying alert content

Starting URL: https://rahulshettyacademy.com/AutomationPractice/

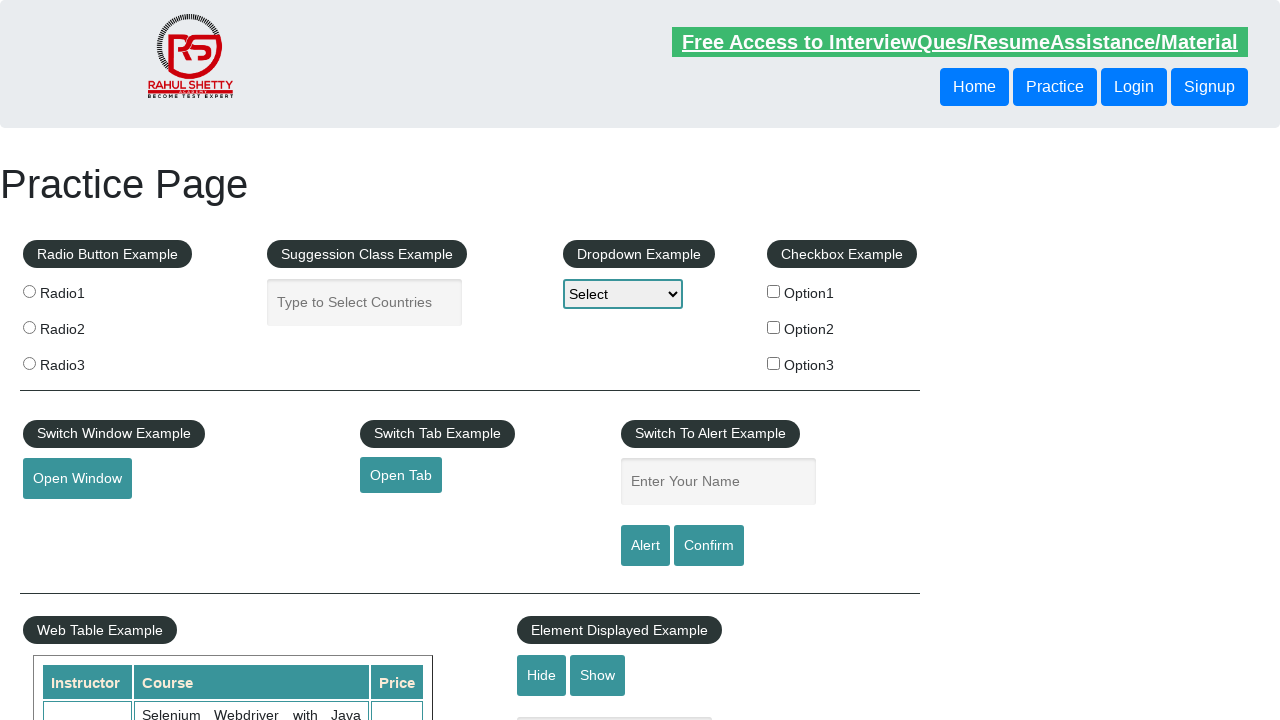

Clicked checkbox option 2 at (774, 327) on #checkBoxOption2
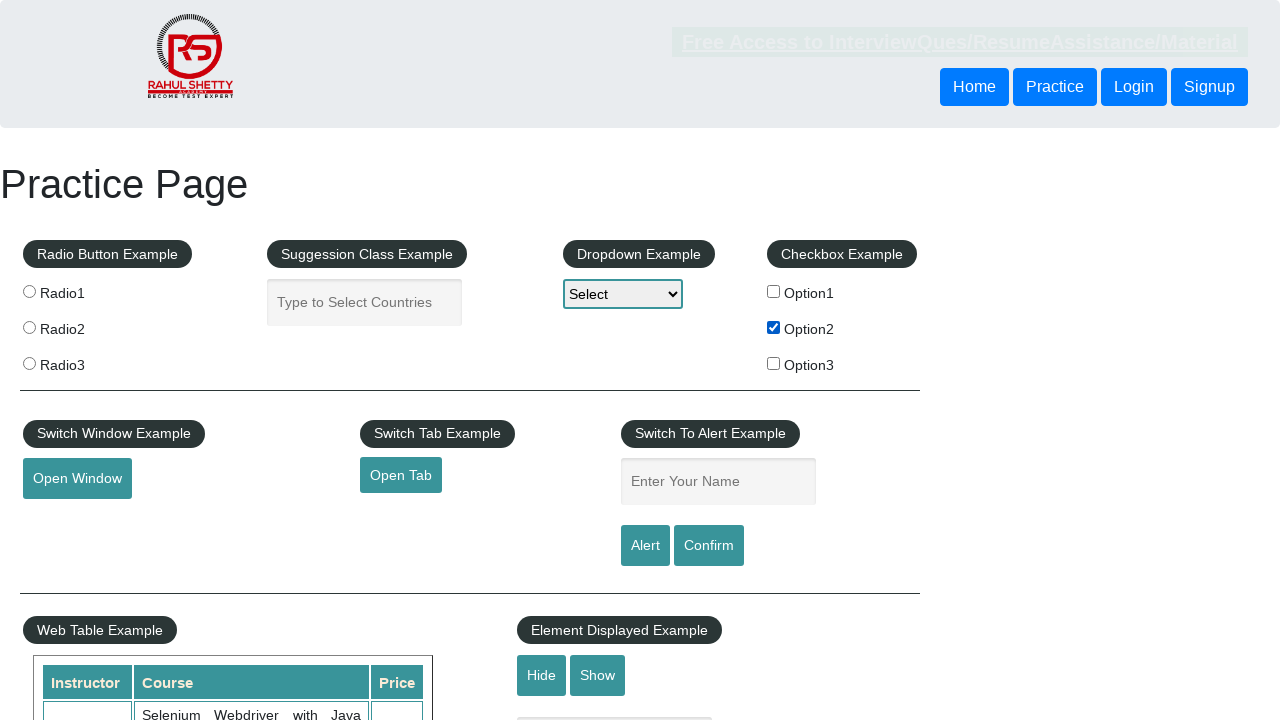

Retrieved label text for checkbox option 2: 'Option2'
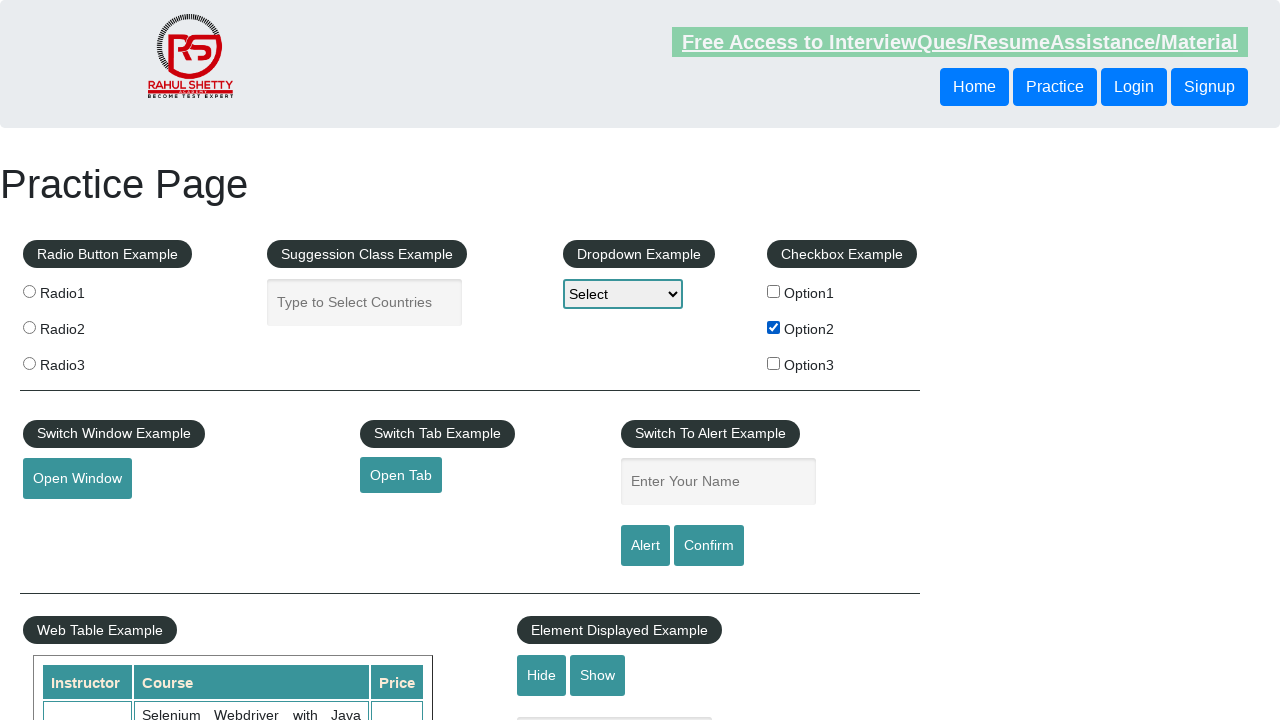

Selected dropdown option 'Option2' on select#dropdown-class-example
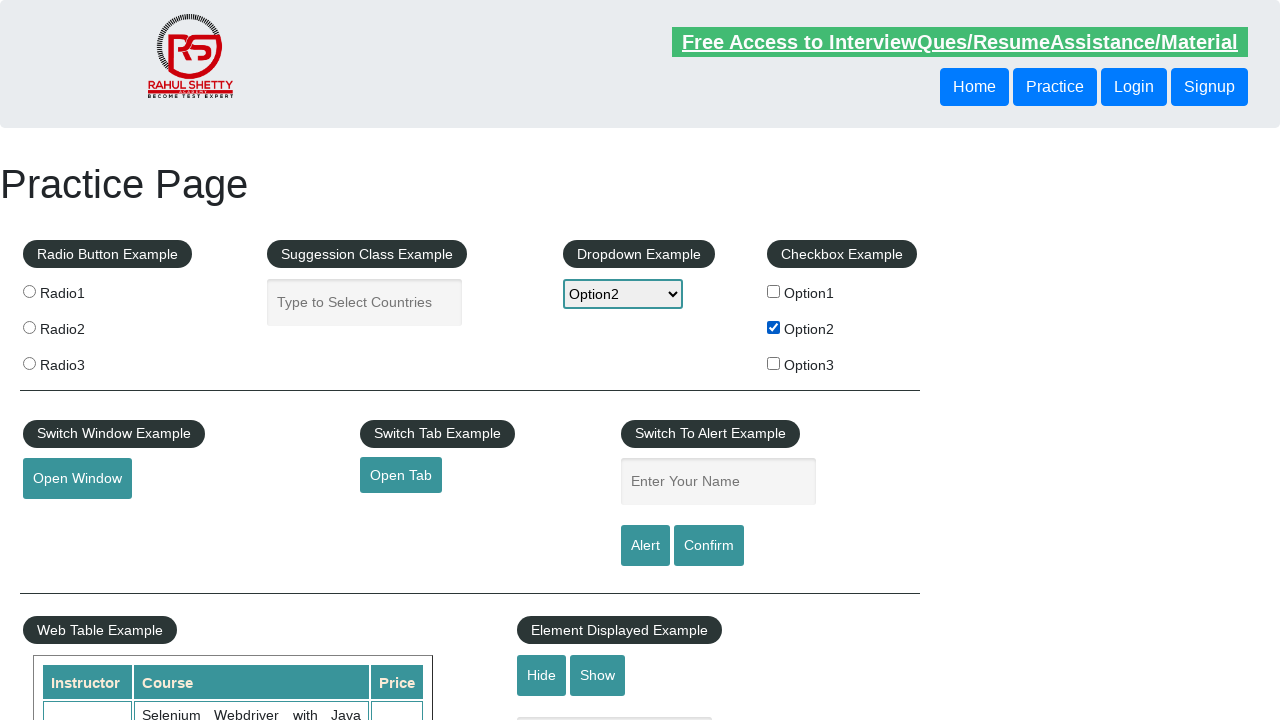

Filled name input field with 'Option2' on input#name
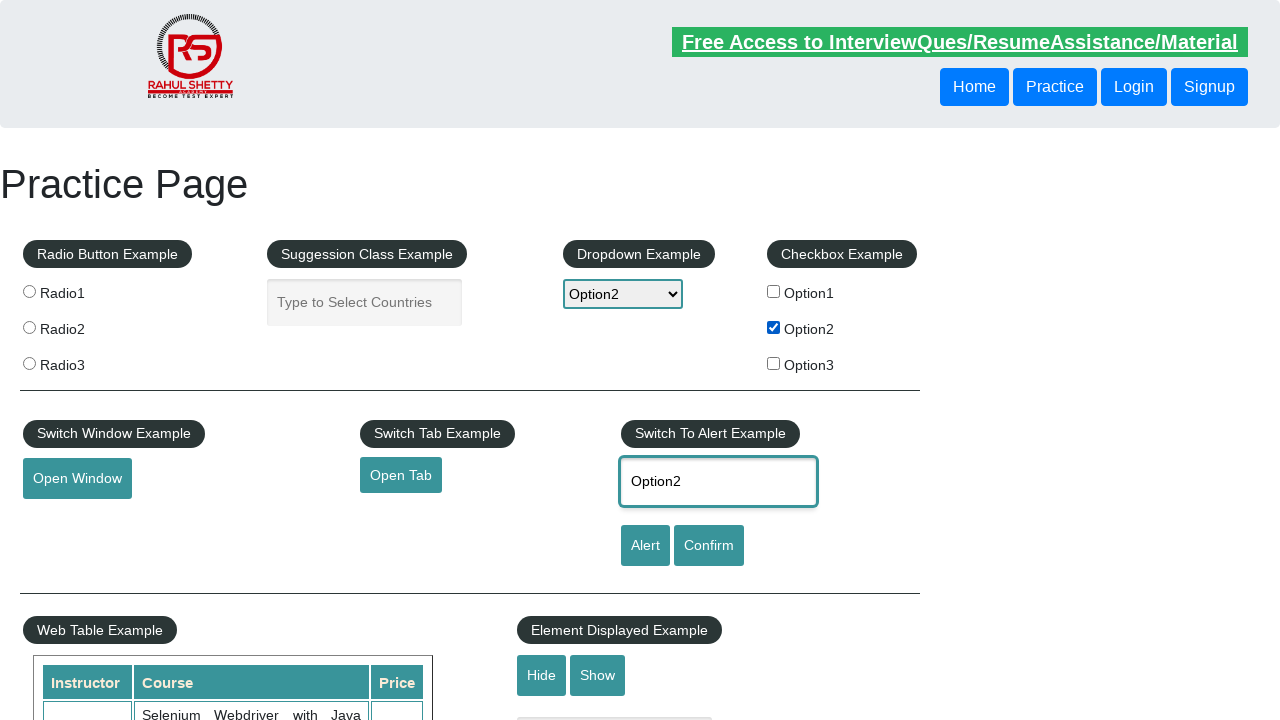

Set up dialog handler to dismiss alerts
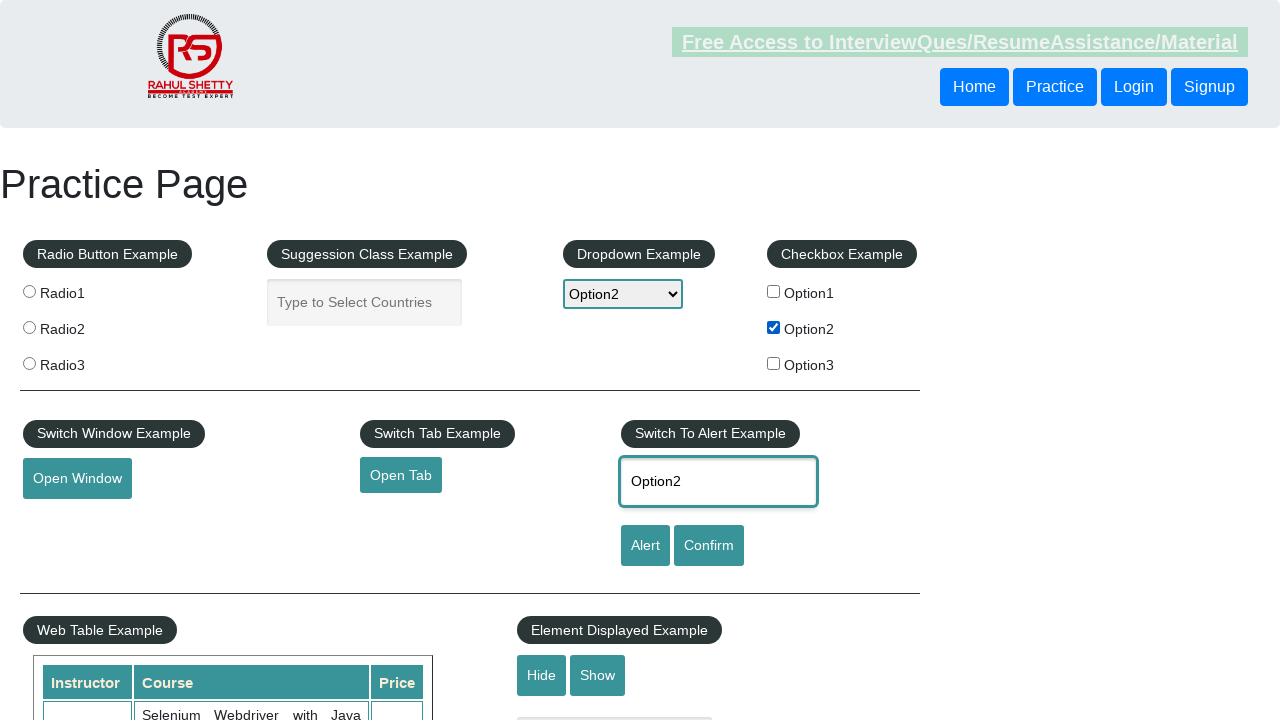

Clicked alert button and dismissed the alert at (645, 546) on input#alertbtn
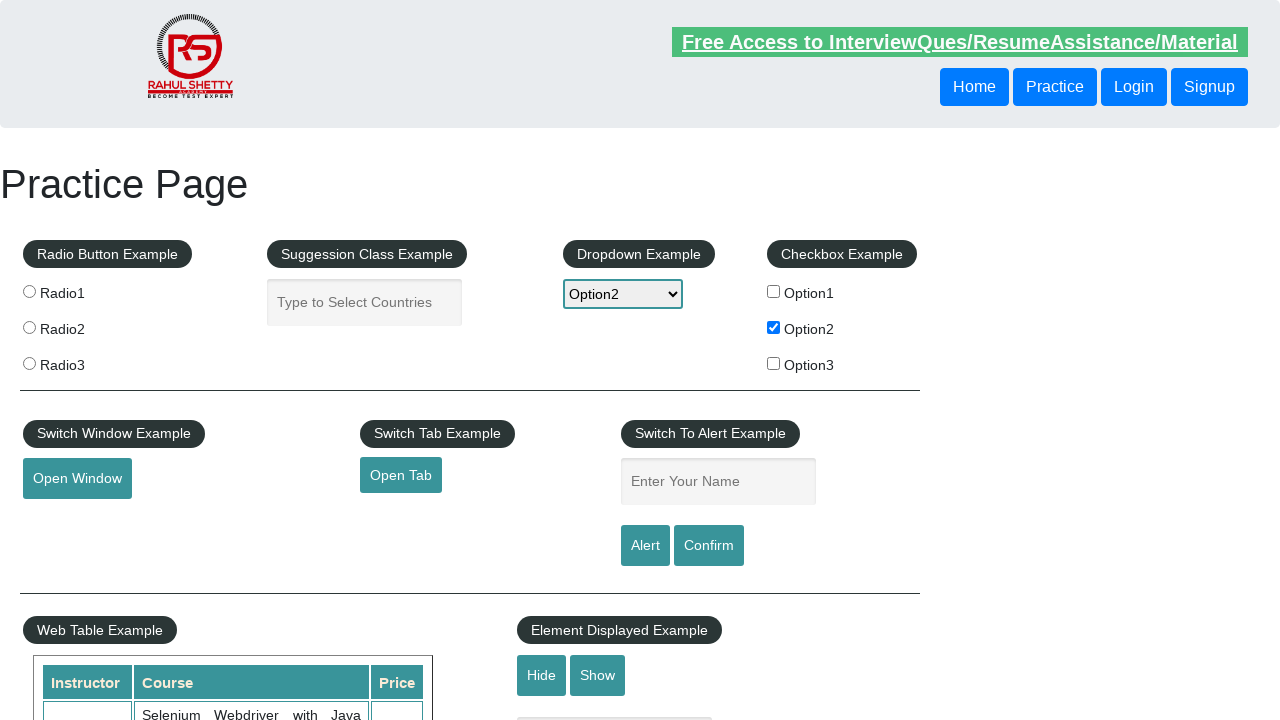

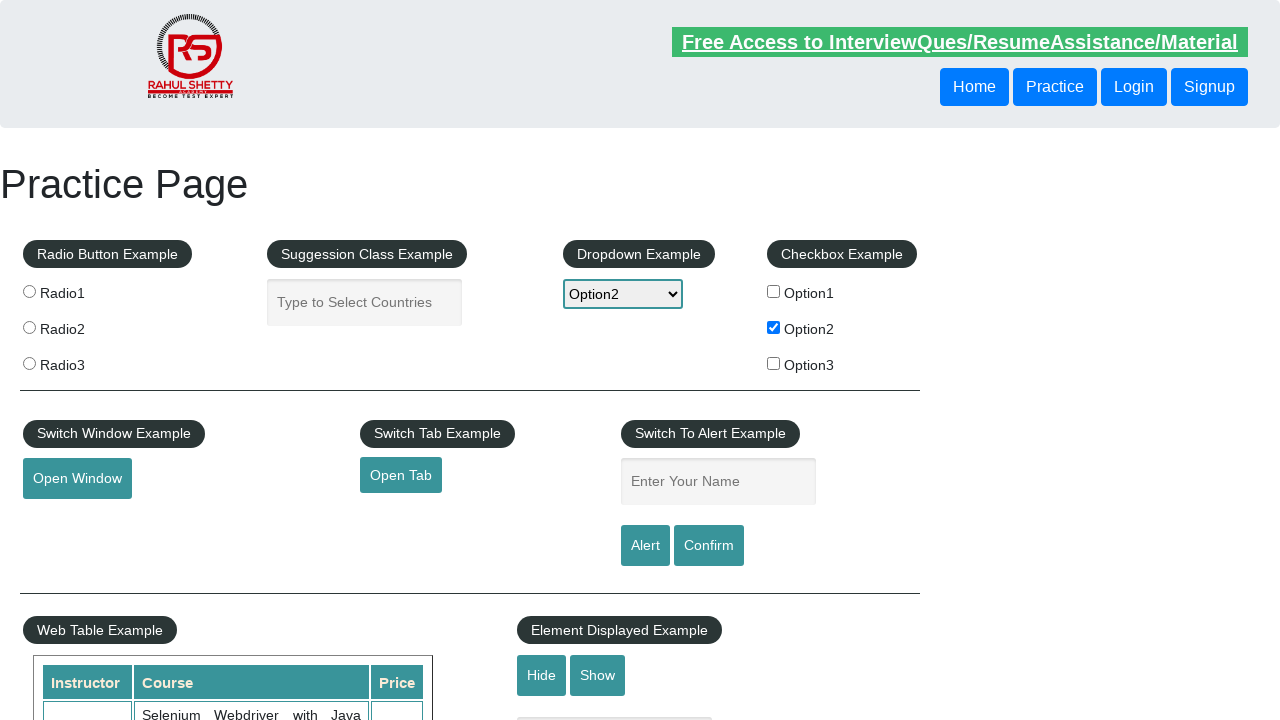